Tests password mismatch validation on the registration form by entering two different passwords and verifying the error message is displayed.

Starting URL: https://parabank.parasoft.com/parabank/register.htm

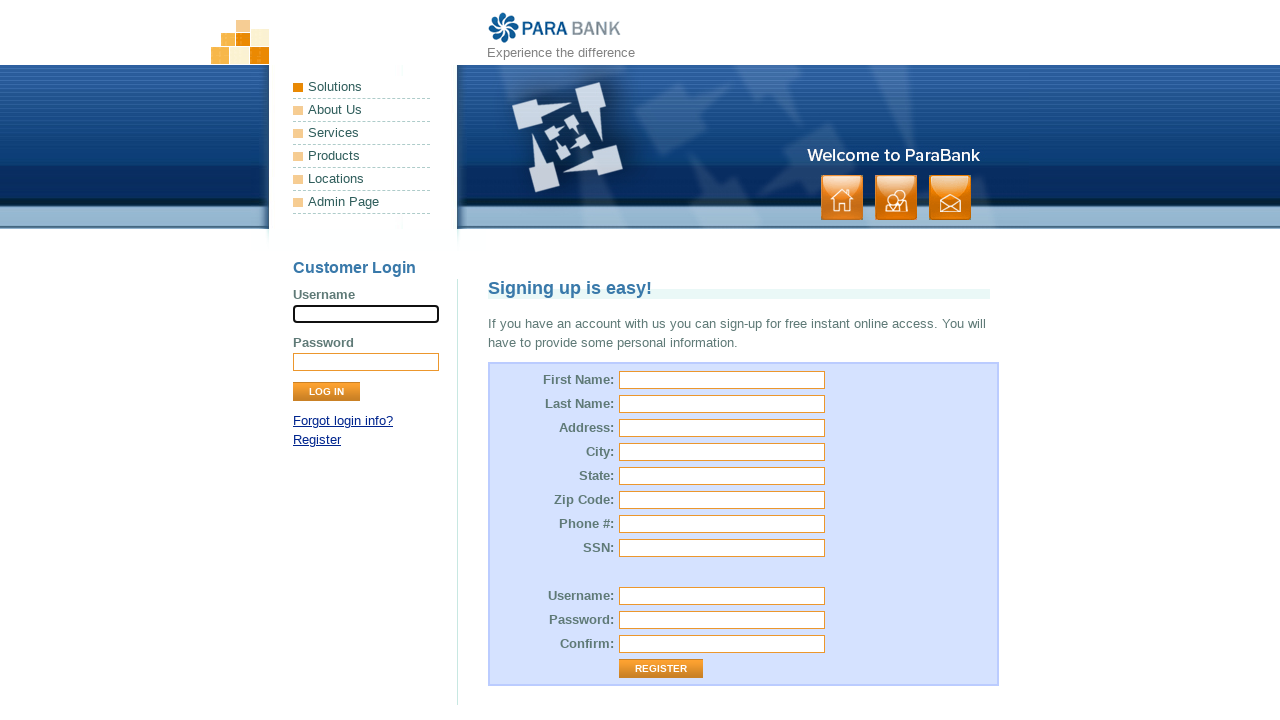

Filled password field with 'xK9mPq2wLz' on [id="customer.password"]
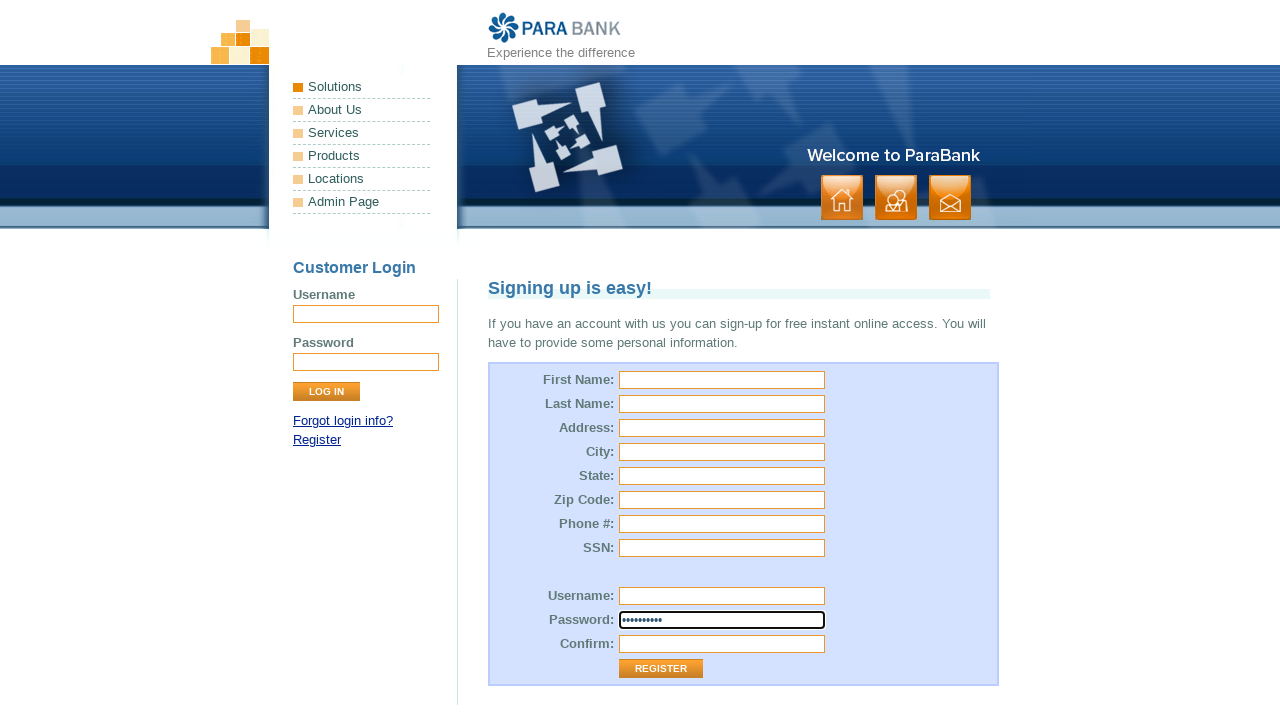

Filled confirm password field with 'aB3nYr8sHf' (different from password) on #repeatedPassword
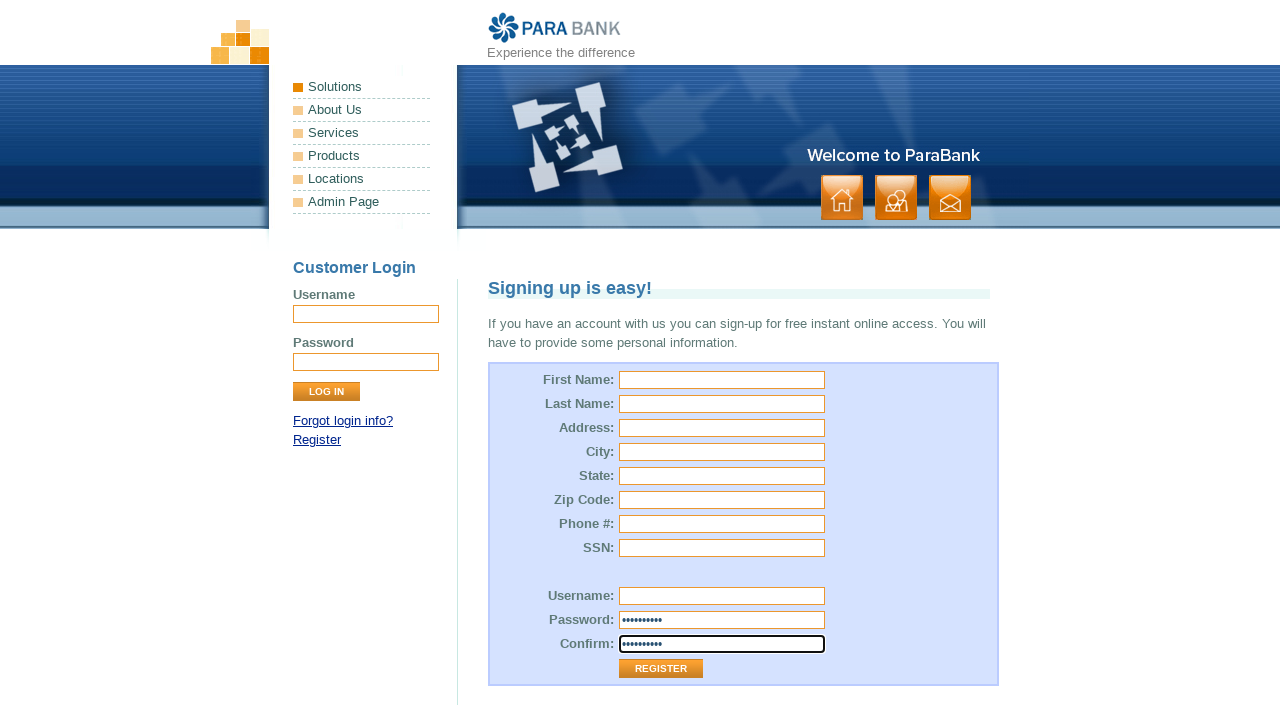

Clicked Register button at (661, 669) on role=button[name='Register']
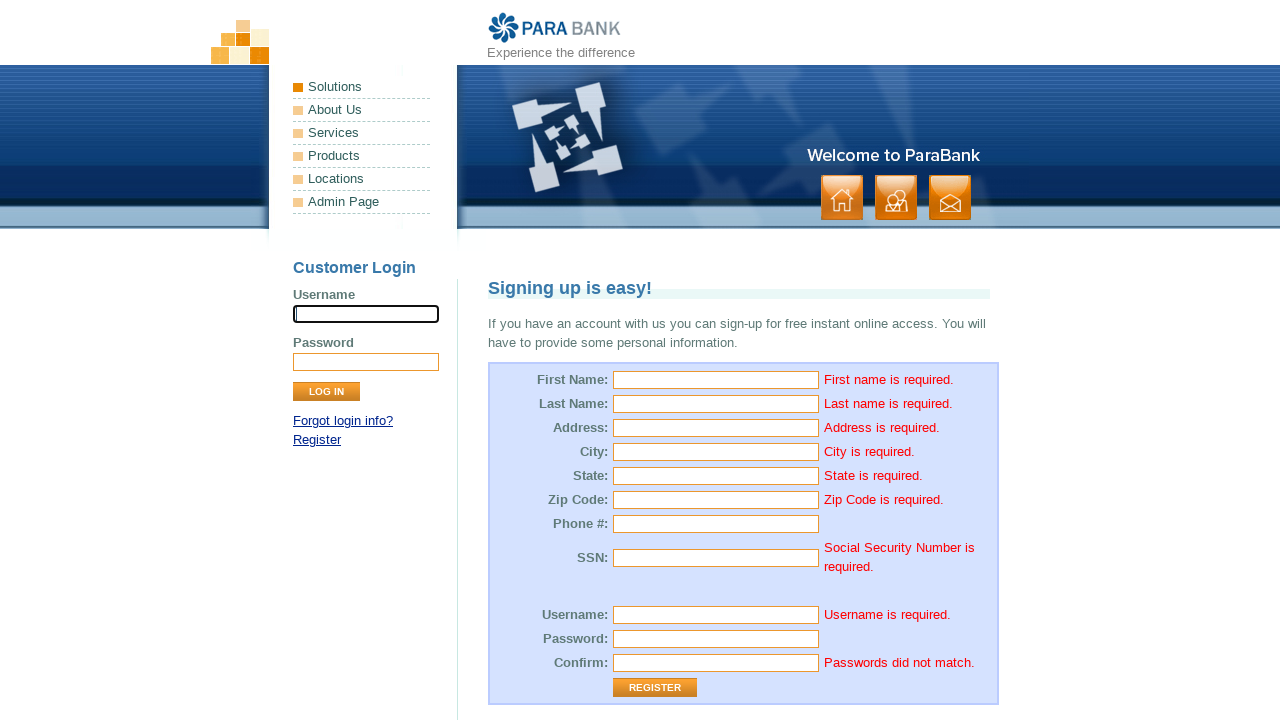

Password mismatch error message appeared
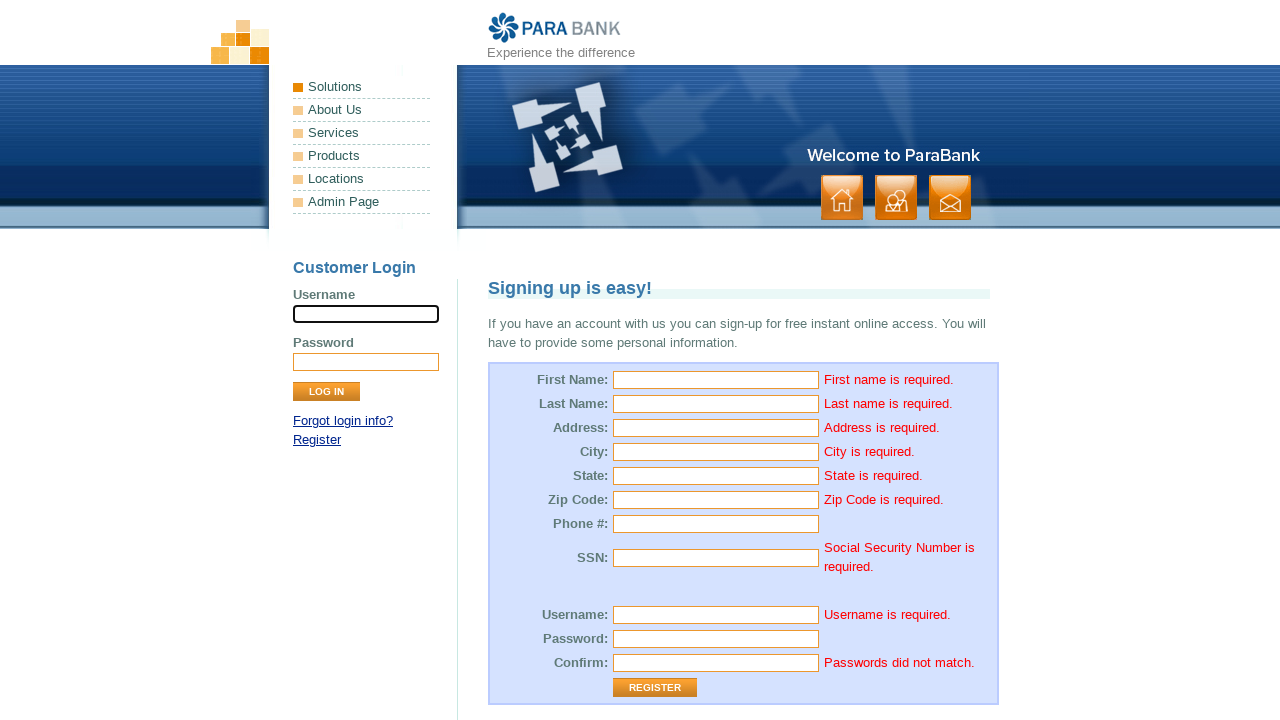

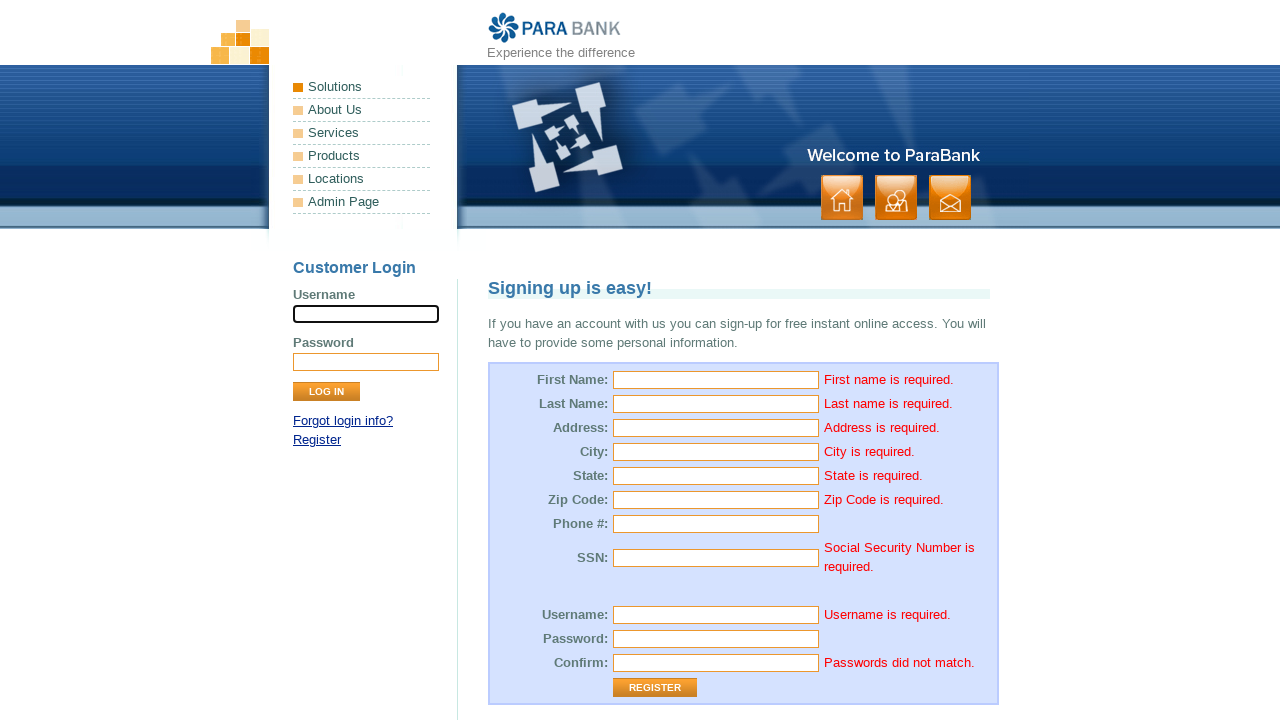